Tests that edits are cancelled when pressing Escape

Starting URL: https://demo.playwright.dev/todomvc

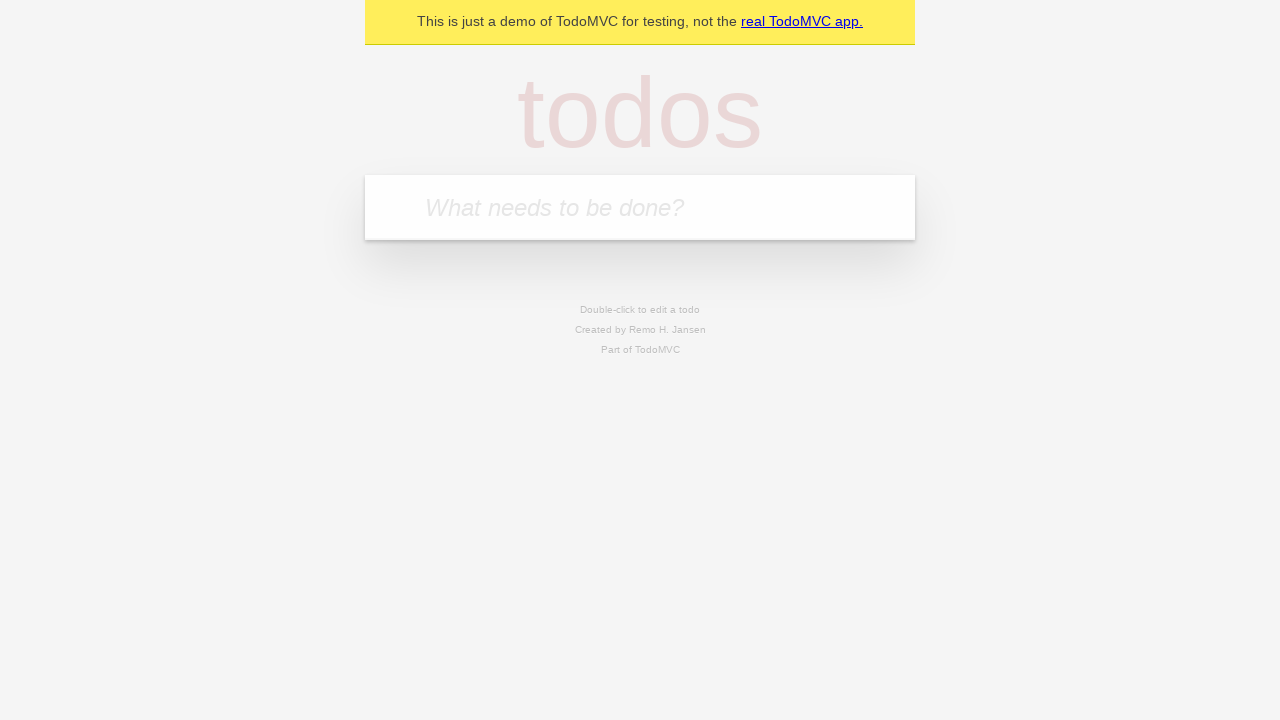

Filled input field with first todo 'buy some cheese' on internal:attr=[placeholder="What needs to be done?"i]
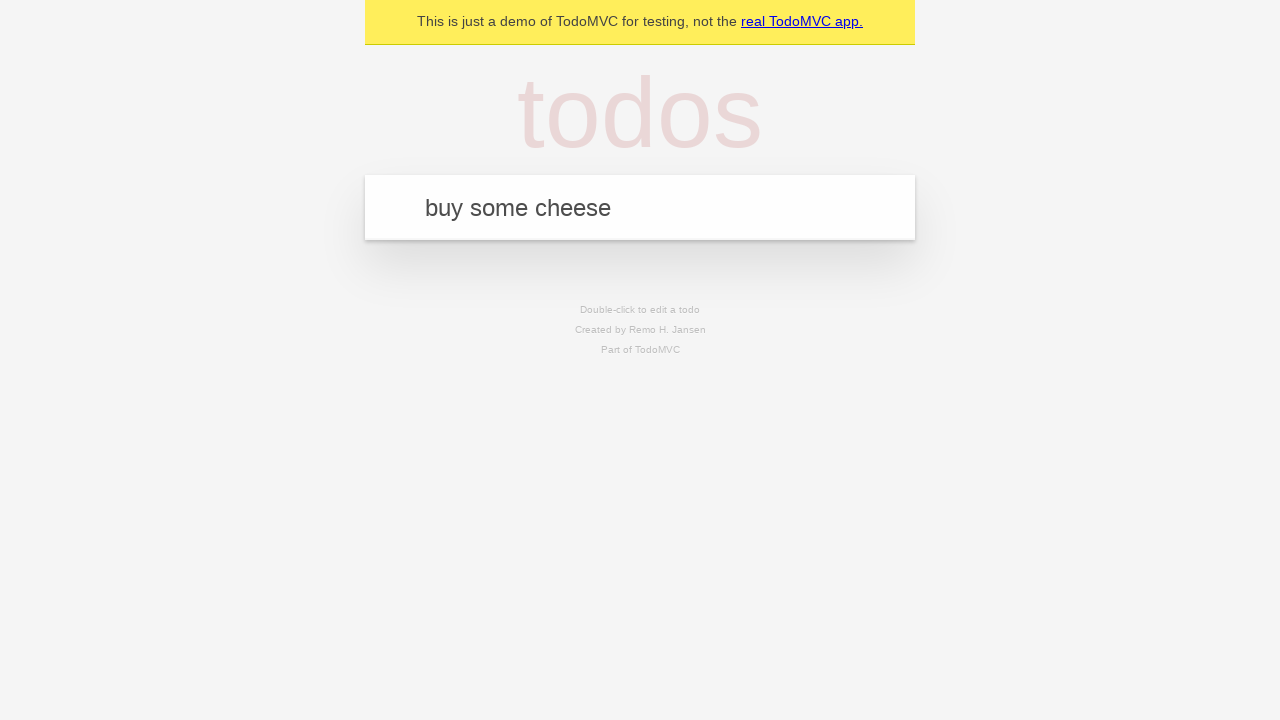

Pressed Enter to add first todo on internal:attr=[placeholder="What needs to be done?"i]
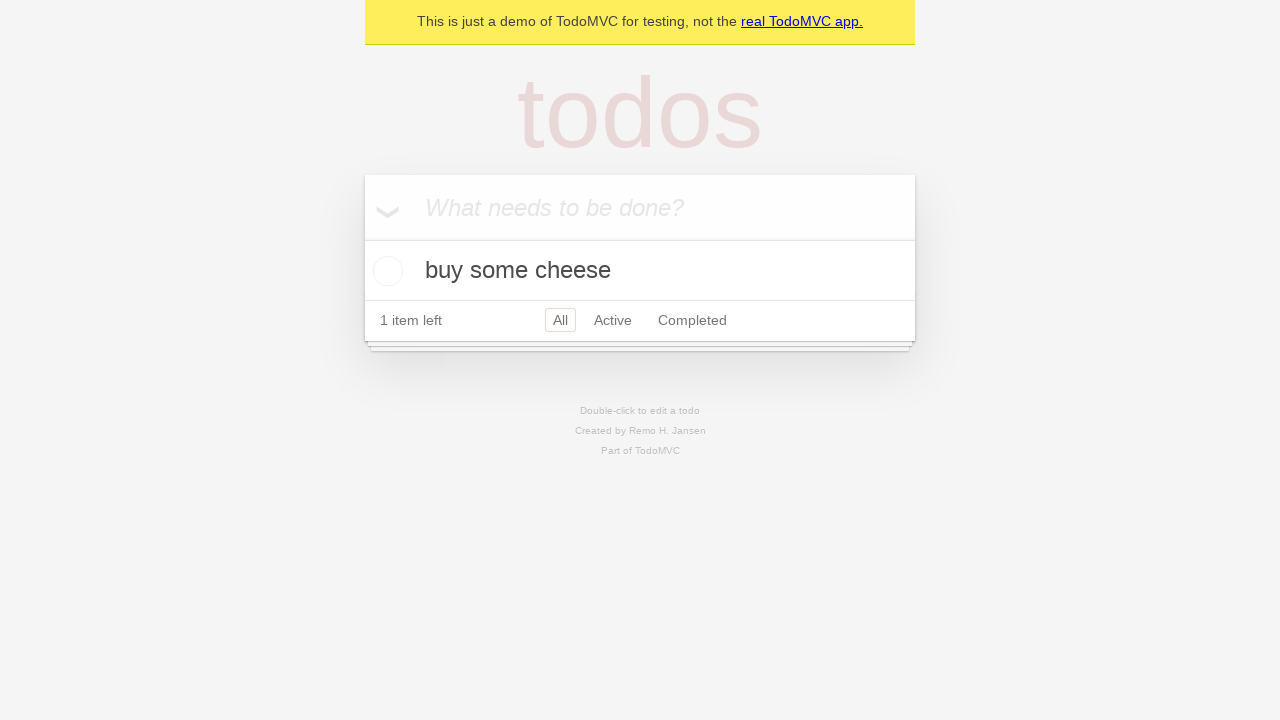

Filled input field with second todo 'feed the cat' on internal:attr=[placeholder="What needs to be done?"i]
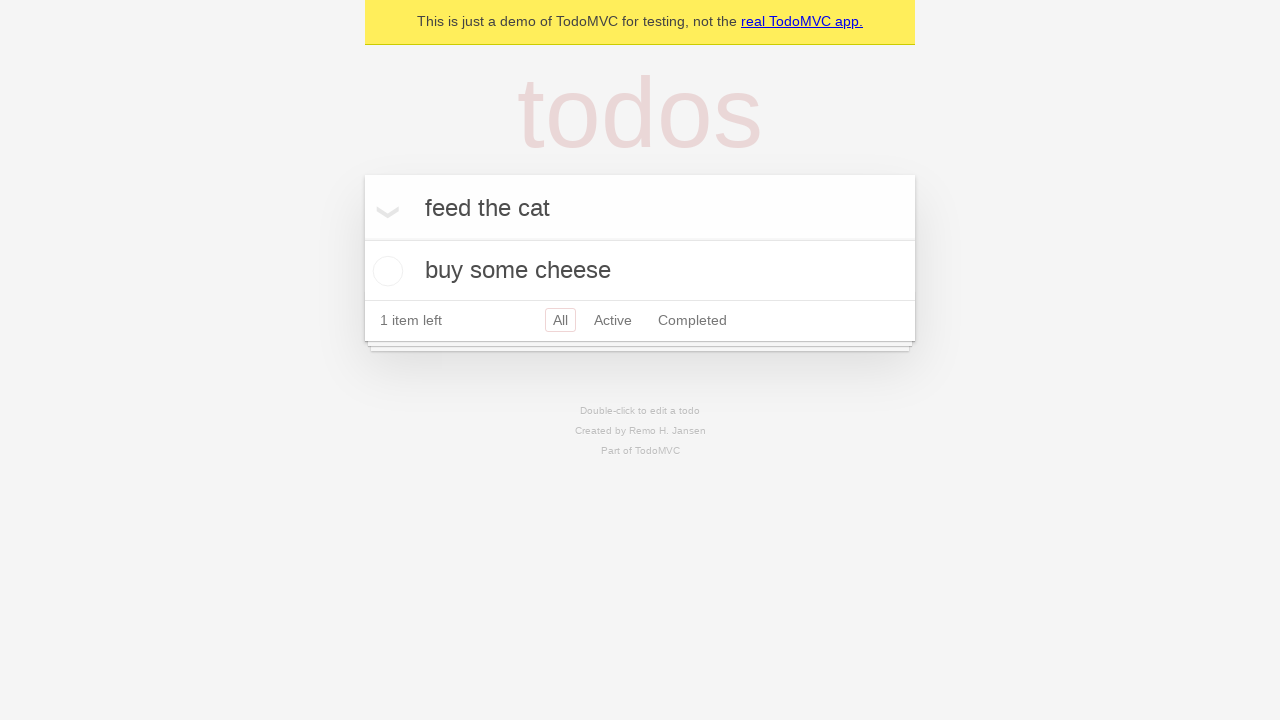

Pressed Enter to add second todo on internal:attr=[placeholder="What needs to be done?"i]
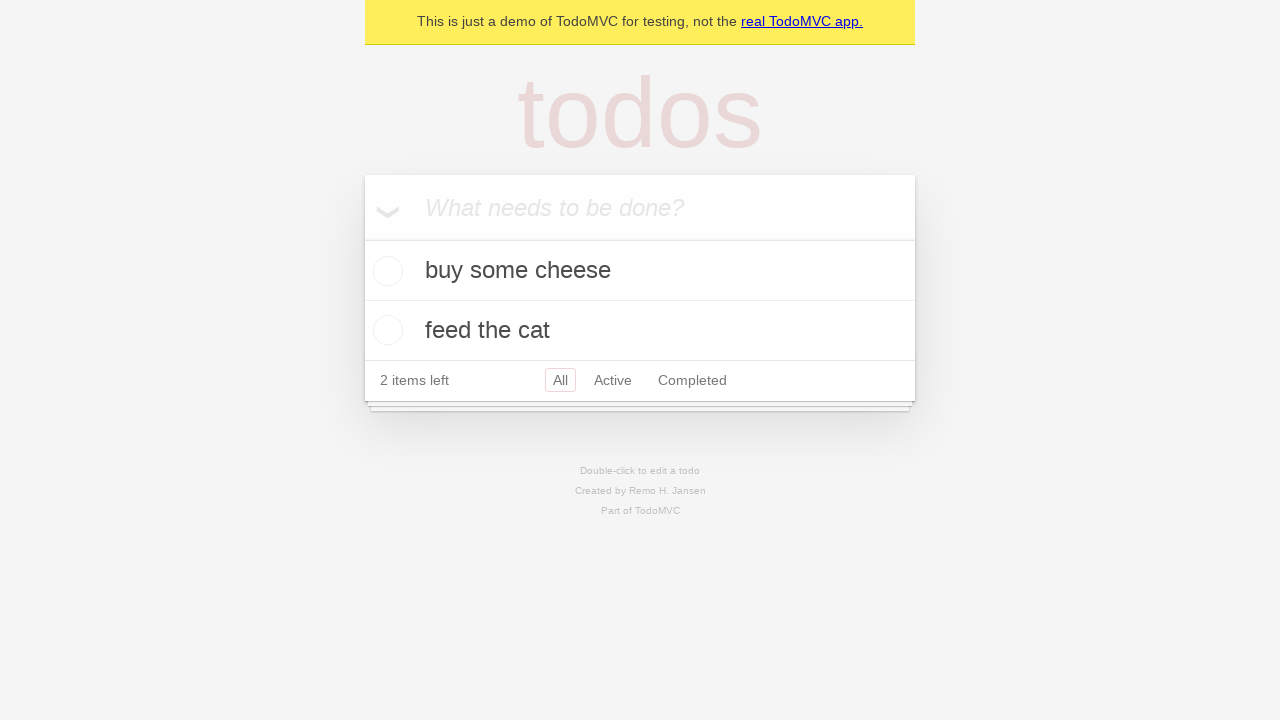

Filled input field with third todo 'book a doctors appointment' on internal:attr=[placeholder="What needs to be done?"i]
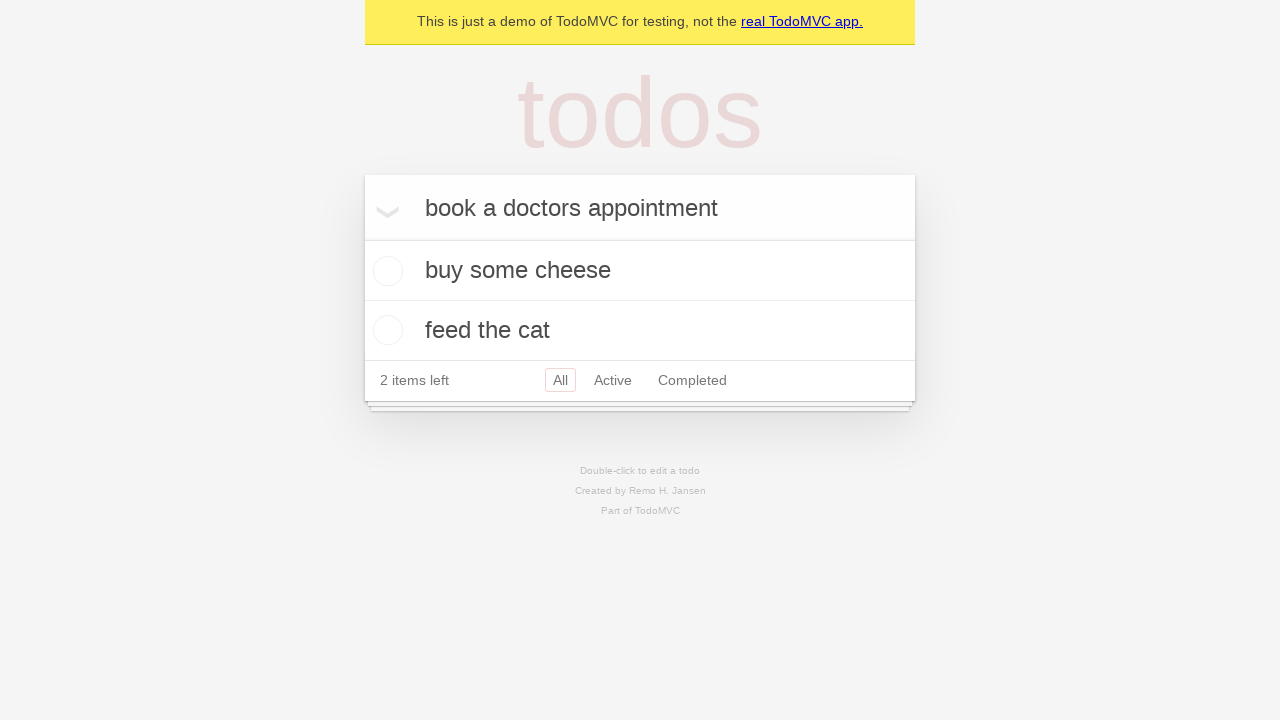

Pressed Enter to add third todo on internal:attr=[placeholder="What needs to be done?"i]
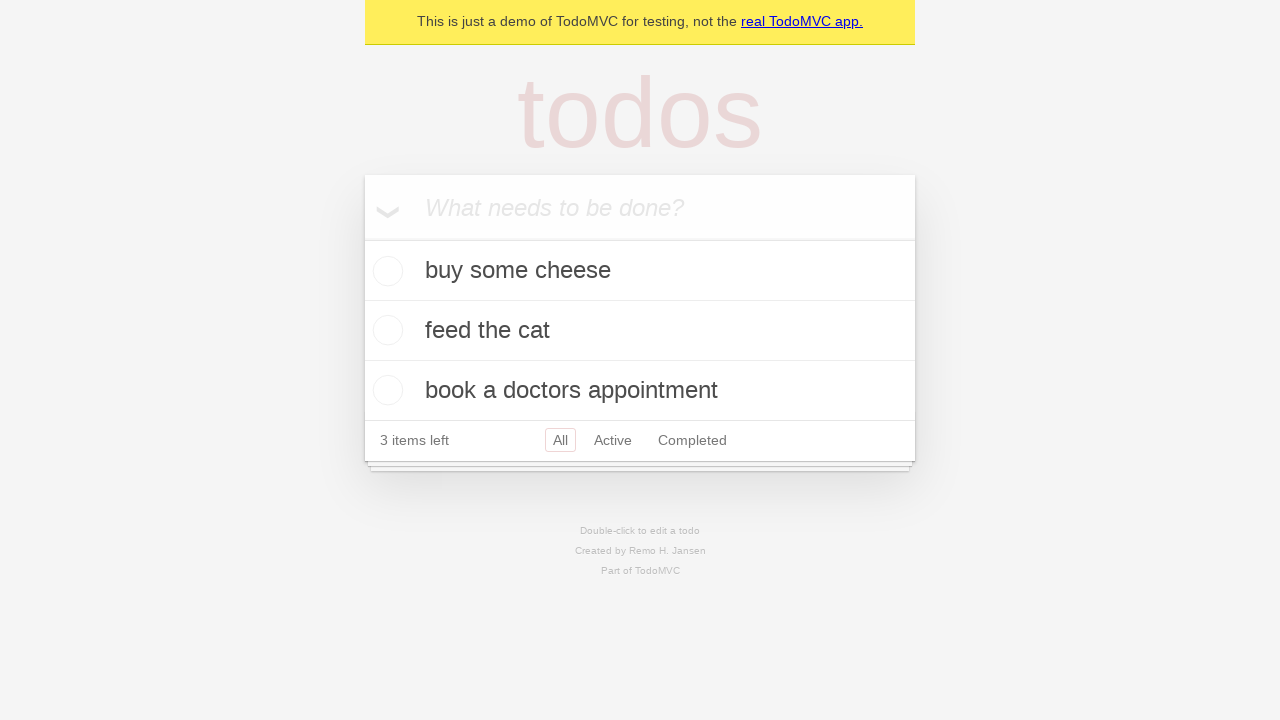

Double-clicked second todo to enter edit mode at (640, 331) on internal:testid=[data-testid="todo-item"s] >> nth=1
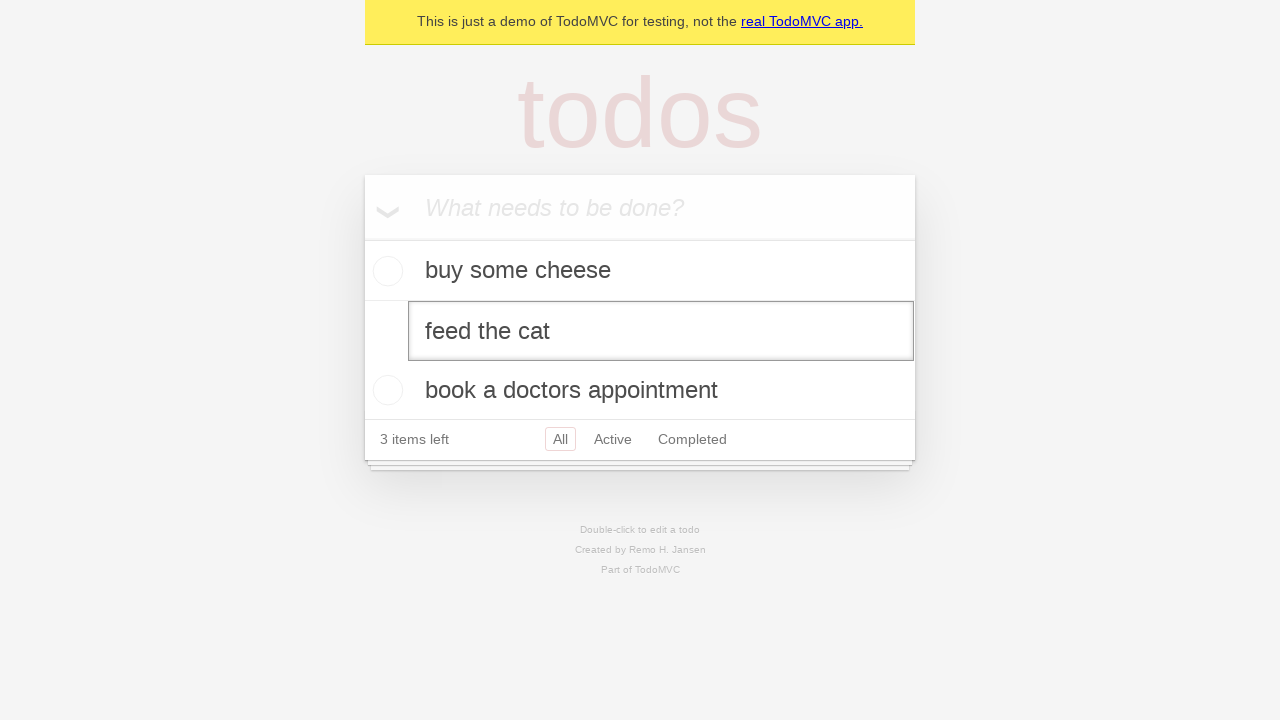

Changed todo text to 'buy some sausages' in edit field on internal:testid=[data-testid="todo-item"s] >> nth=1 >> internal:role=textbox[nam
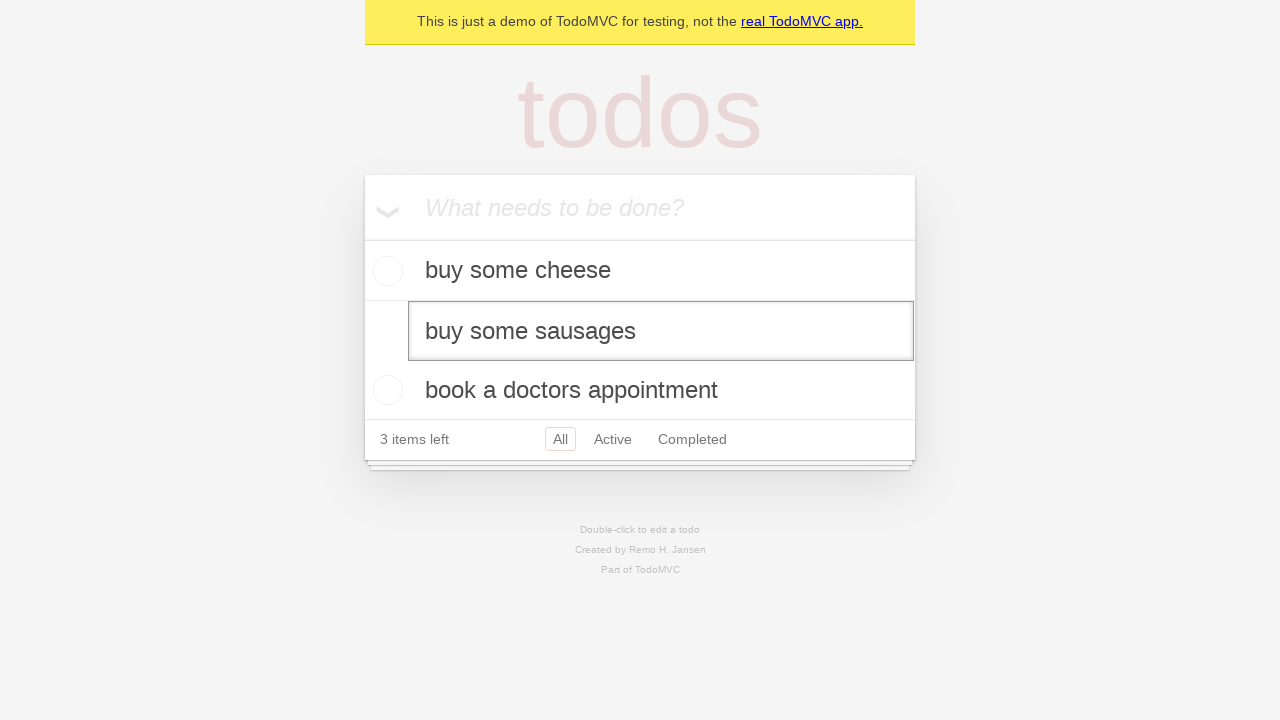

Pressed Escape to cancel edit on internal:testid=[data-testid="todo-item"s] >> nth=1 >> internal:role=textbox[nam
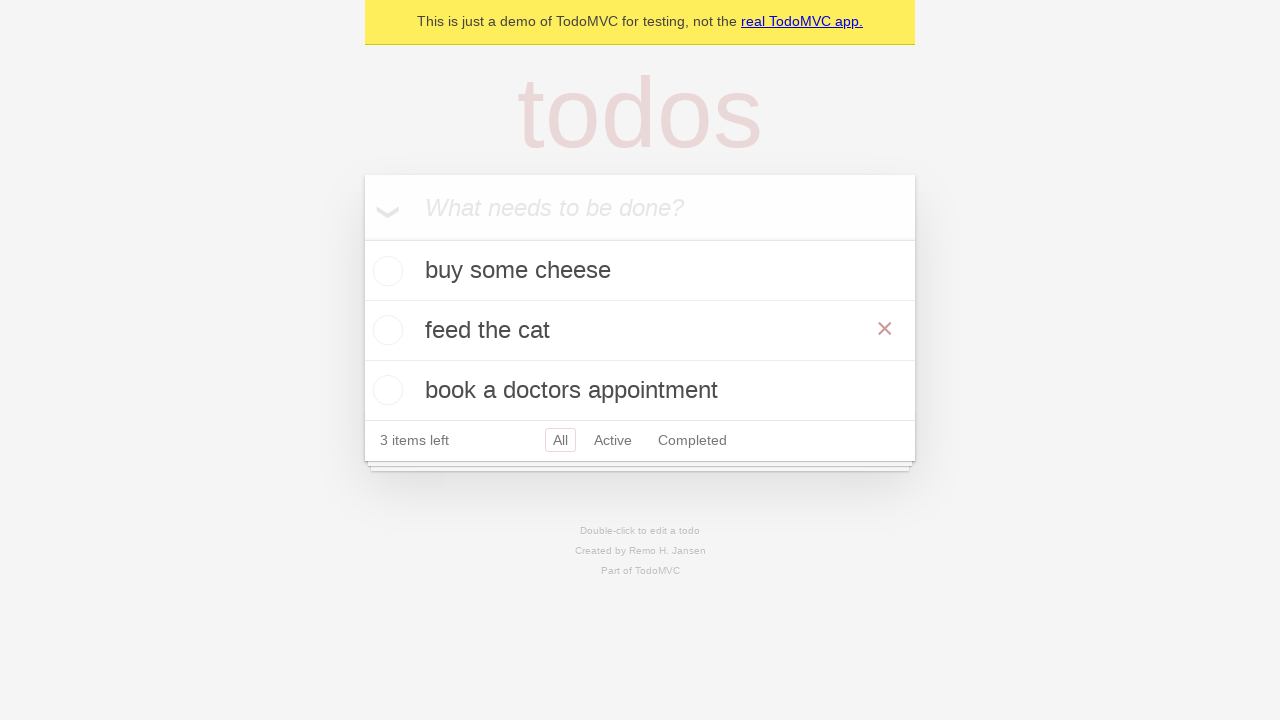

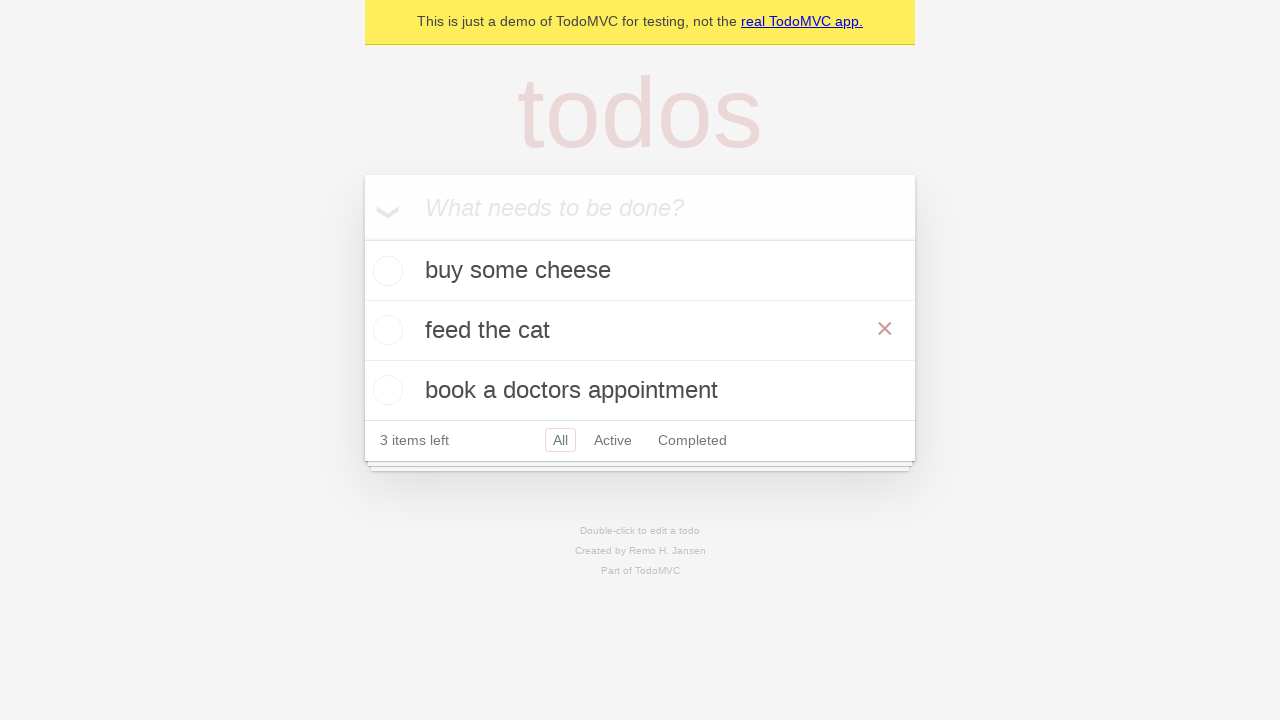